Fills and submits a Google Form with real estate property information including address, price, and link

Starting URL: https://forms.gle/V4Dn9Hzovd2Hczur6

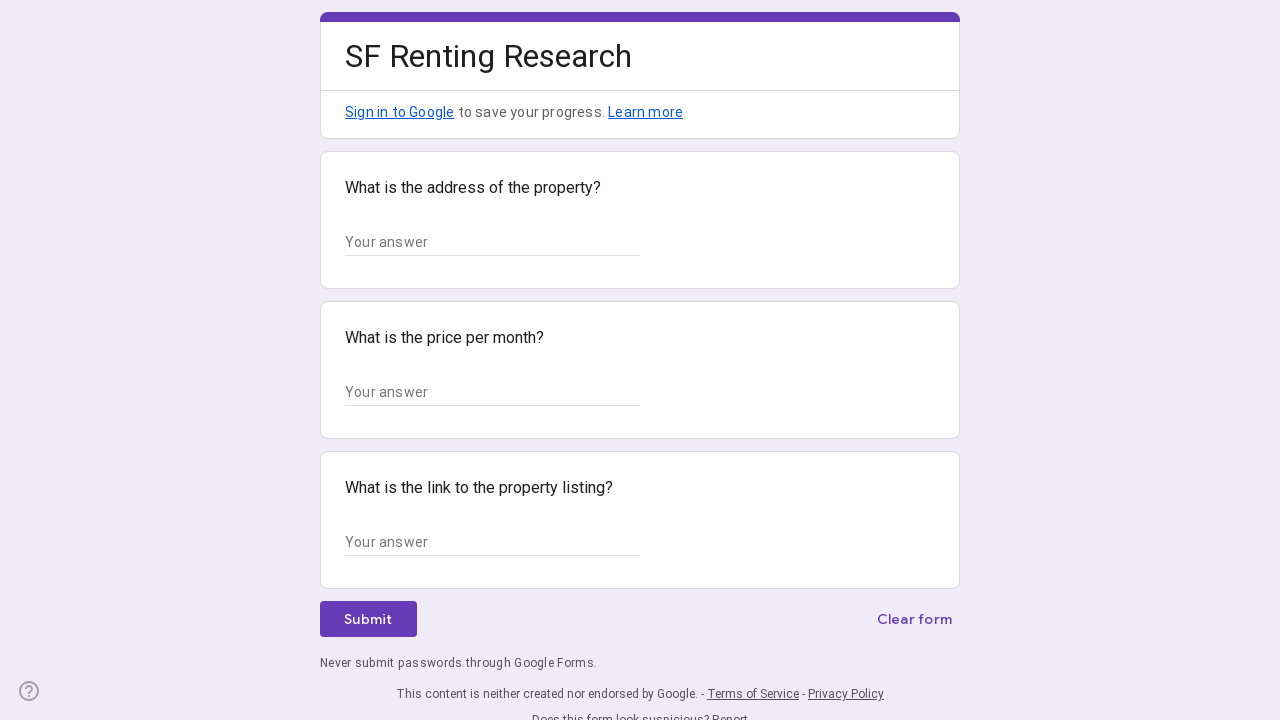

Form loaded and text input fields are visible
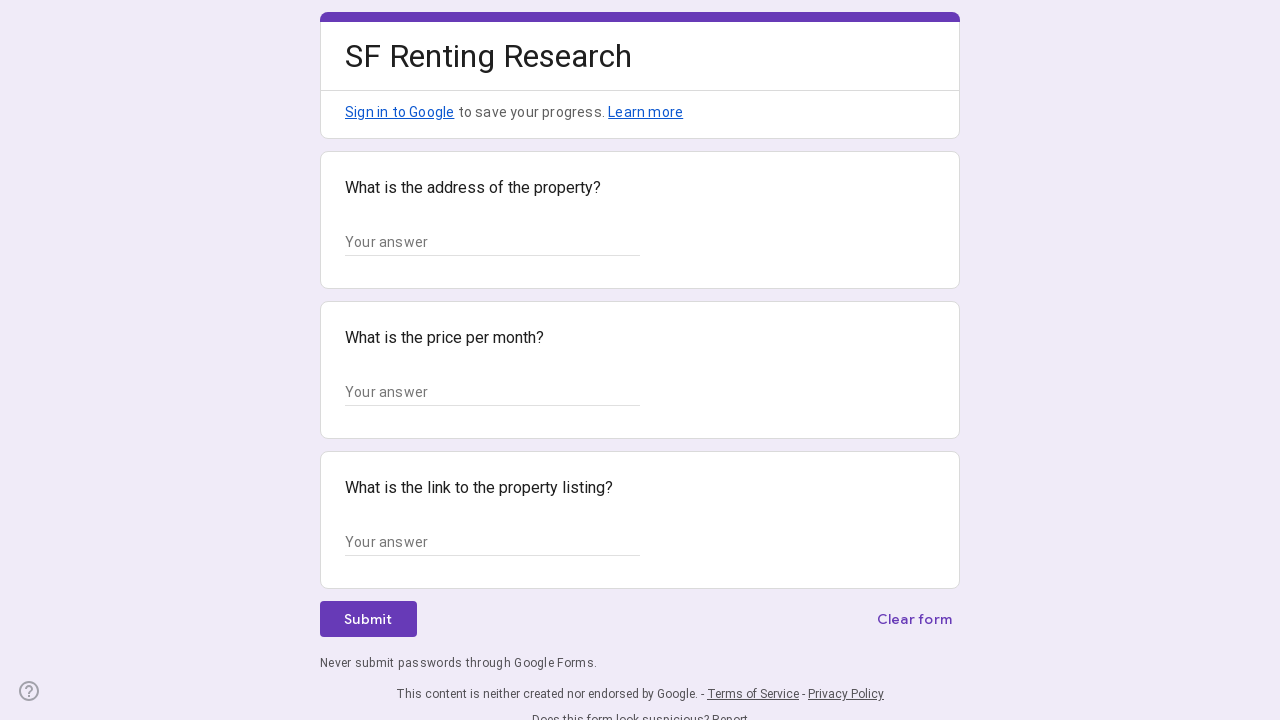

Retrieved all text input fields for property 1
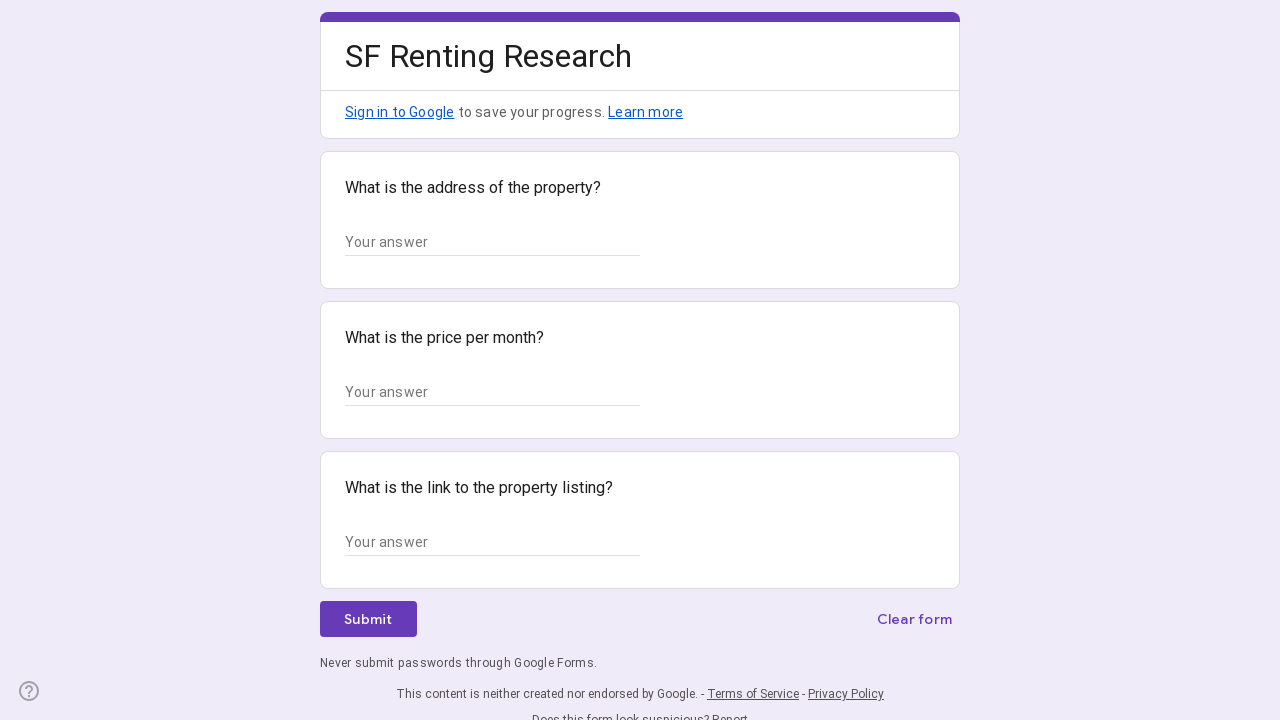

Filled address field with '123 Main St, San Francisco, CA 94102' on input[type='text'] >> nth=0
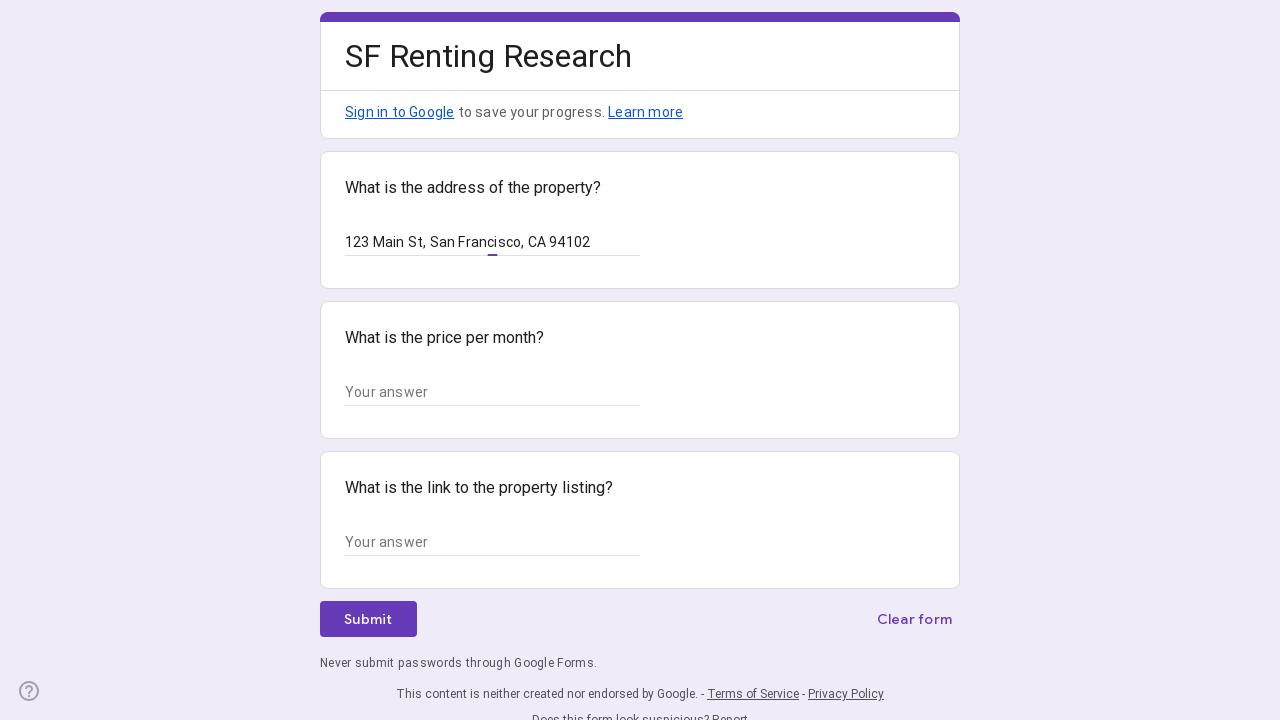

Filled price field with '$2,500' on input[type='text'] >> nth=1
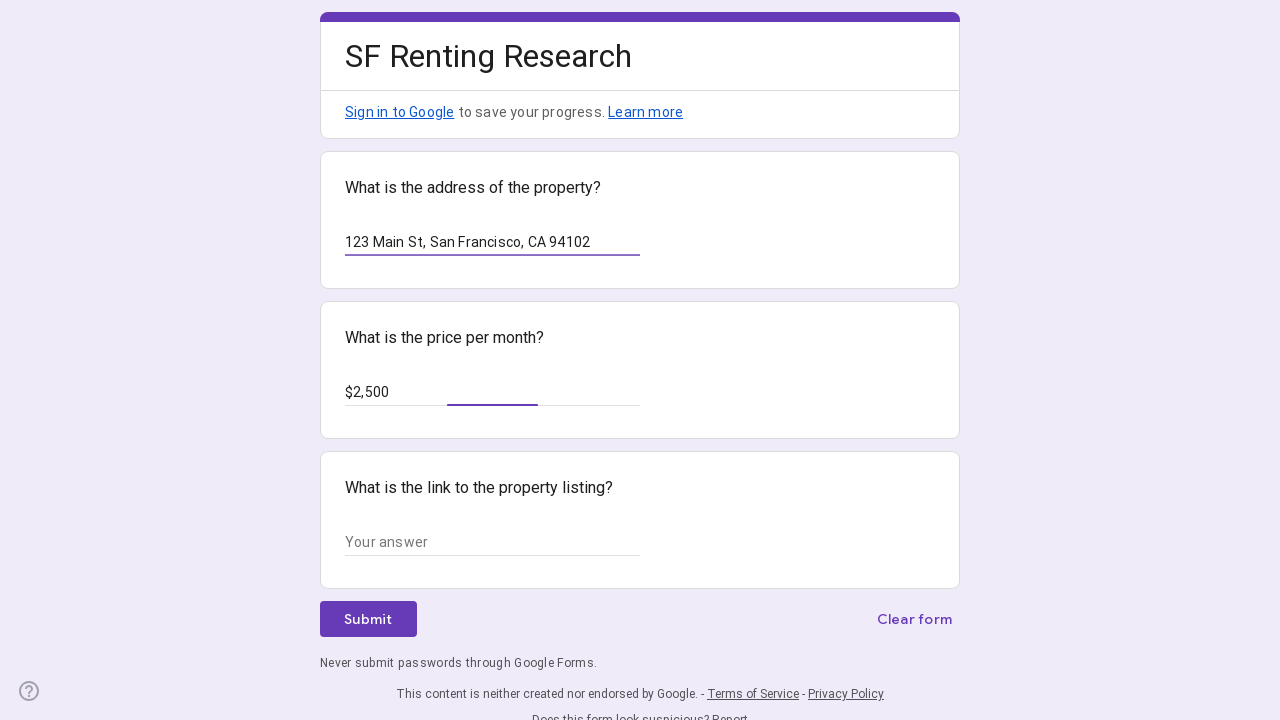

Filled link field with 'https://example.com/property1' on input[type='text'] >> nth=2
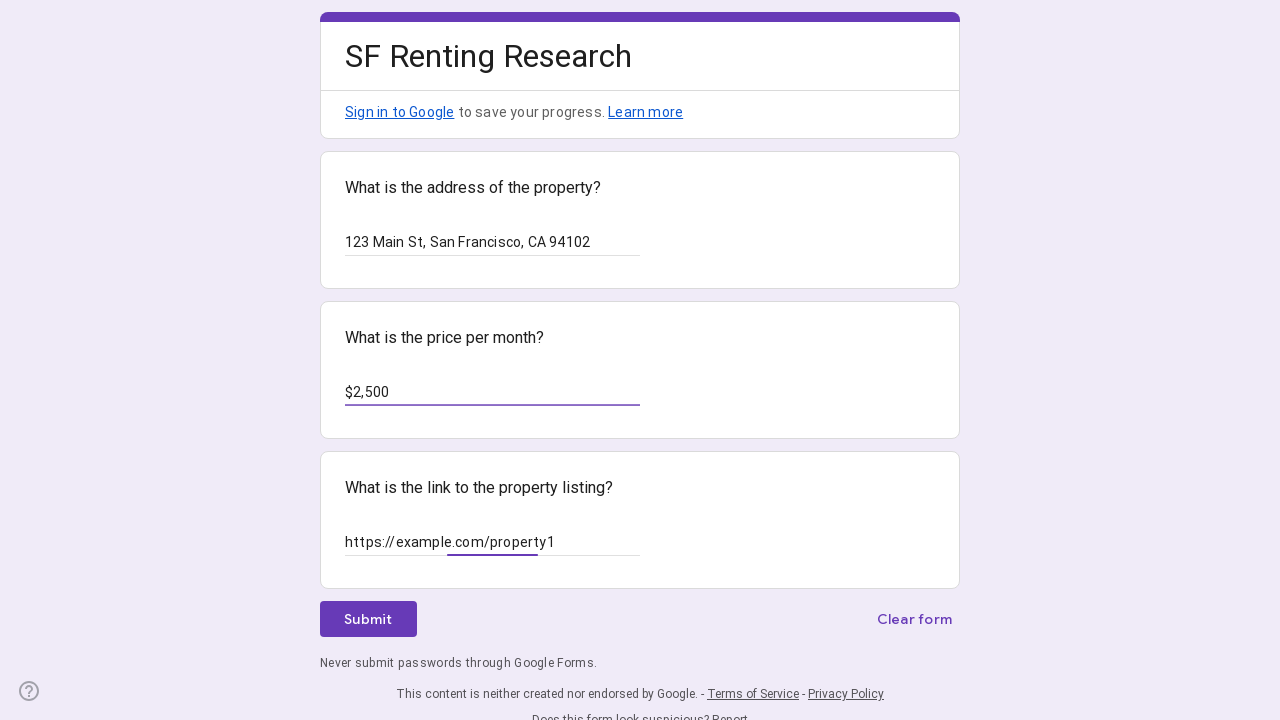

Clicked submit button for property 1 at (368, 619) on xpath=//*[@id="mG61Hd"]/div[2]/div/div[3]/div[1]/div[1]/div
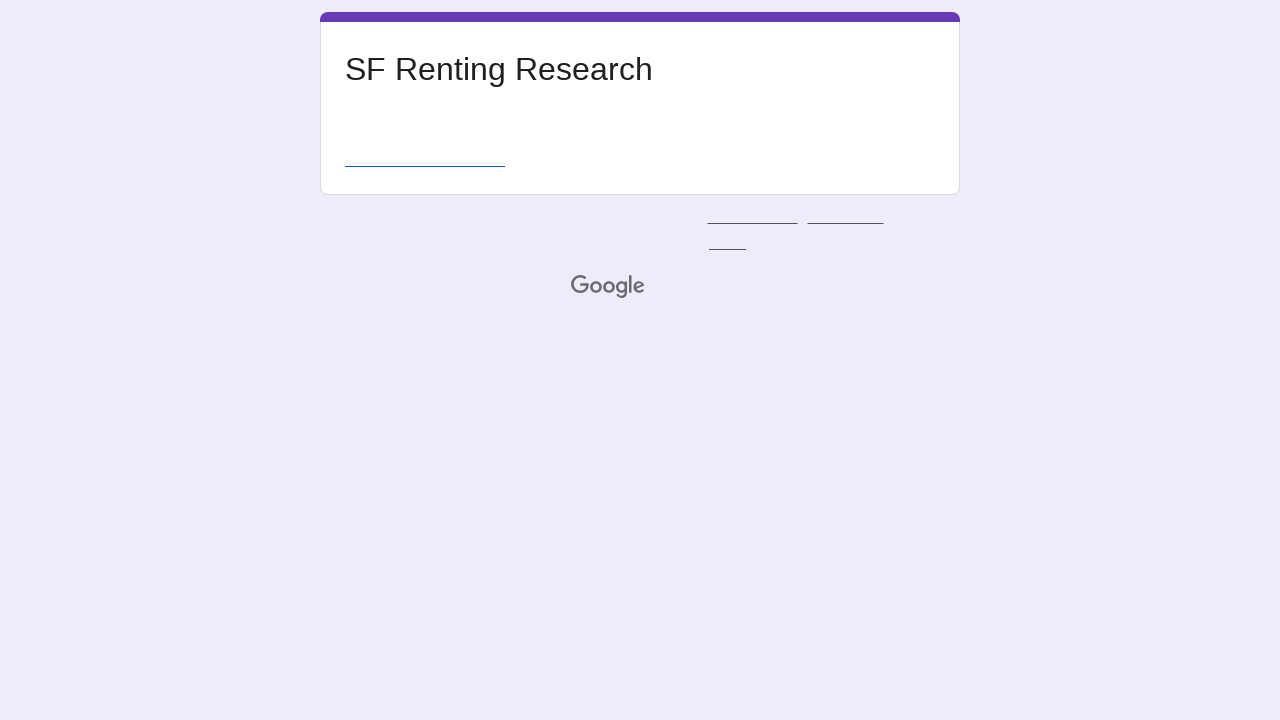

Form submission completed for property 1
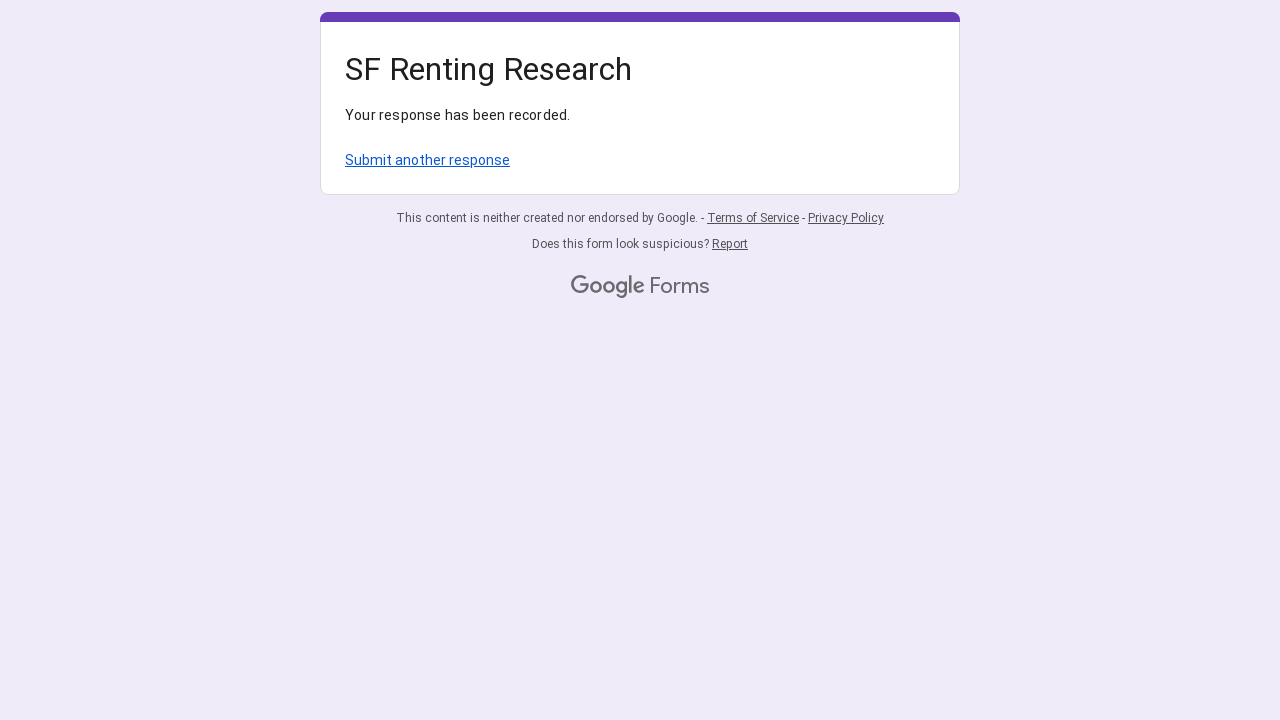

Navigated back to Google Form for property 2
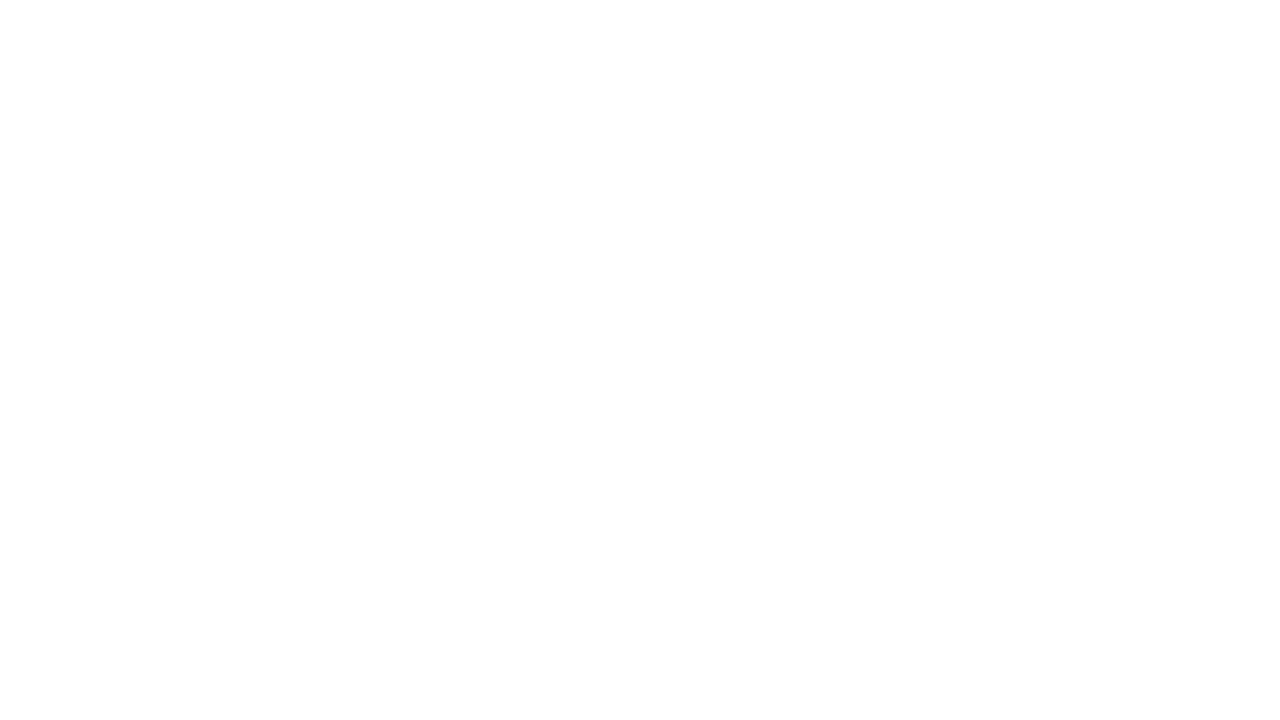

Form loaded and text input fields are visible
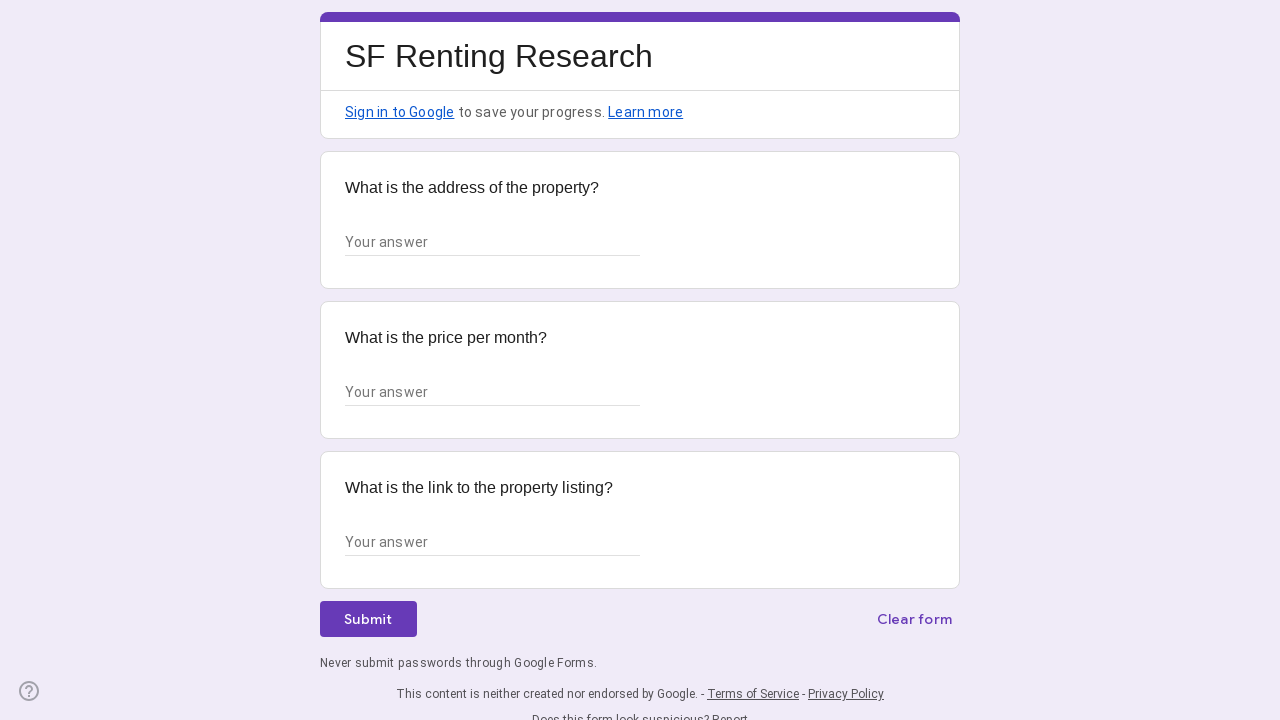

Retrieved all text input fields for property 2
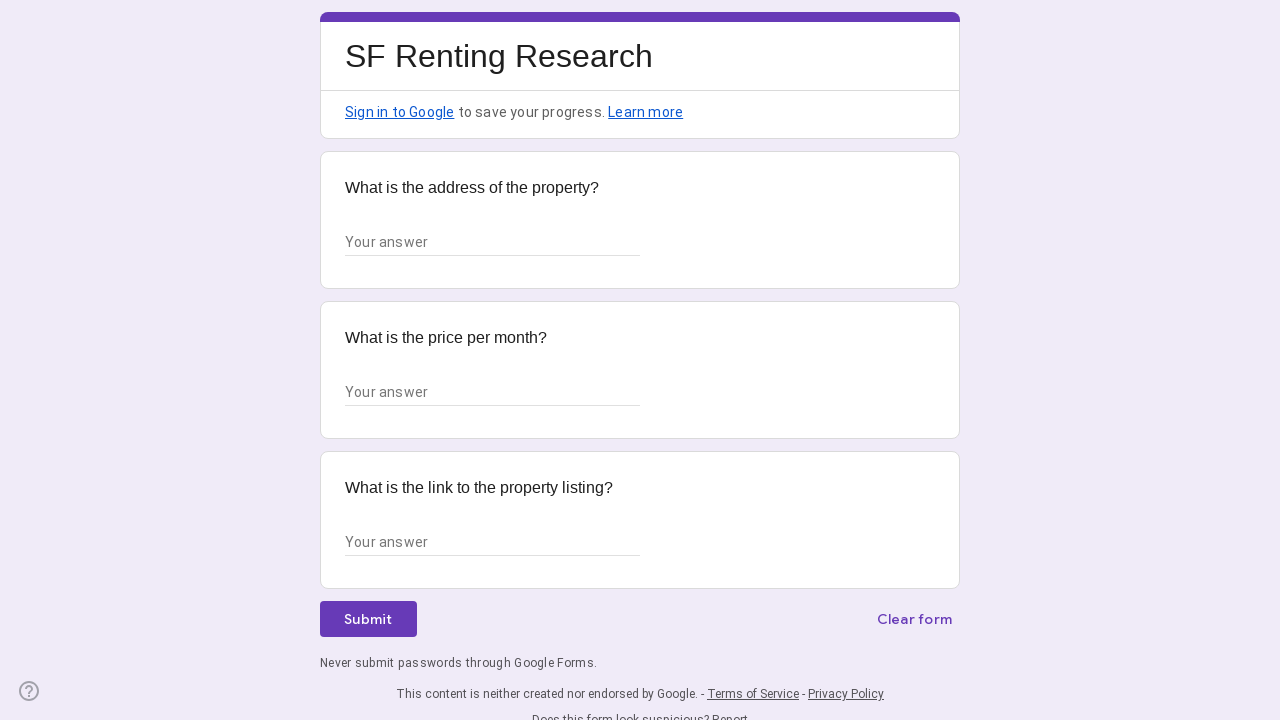

Filled address field with '456 Oak Ave, Berkeley, CA 94704' on input[type='text'] >> nth=0
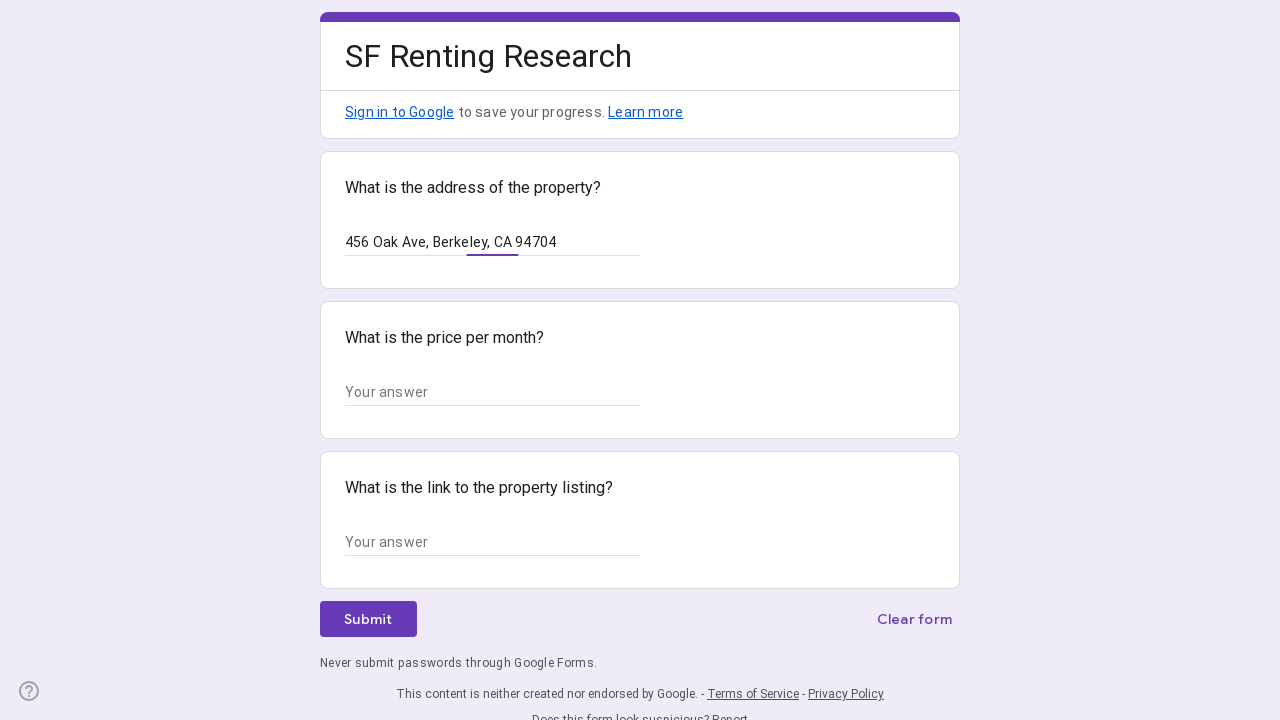

Filled price field with '$3,200' on input[type='text'] >> nth=1
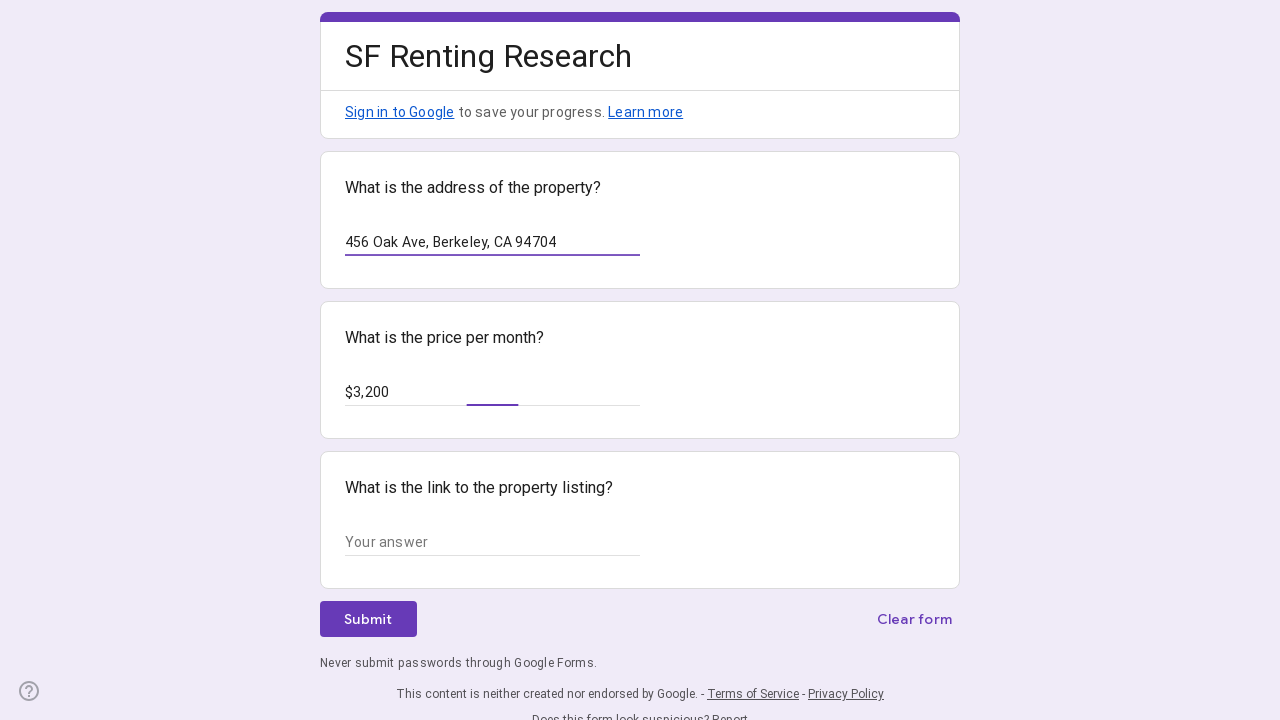

Filled link field with 'https://example.com/property2' on input[type='text'] >> nth=2
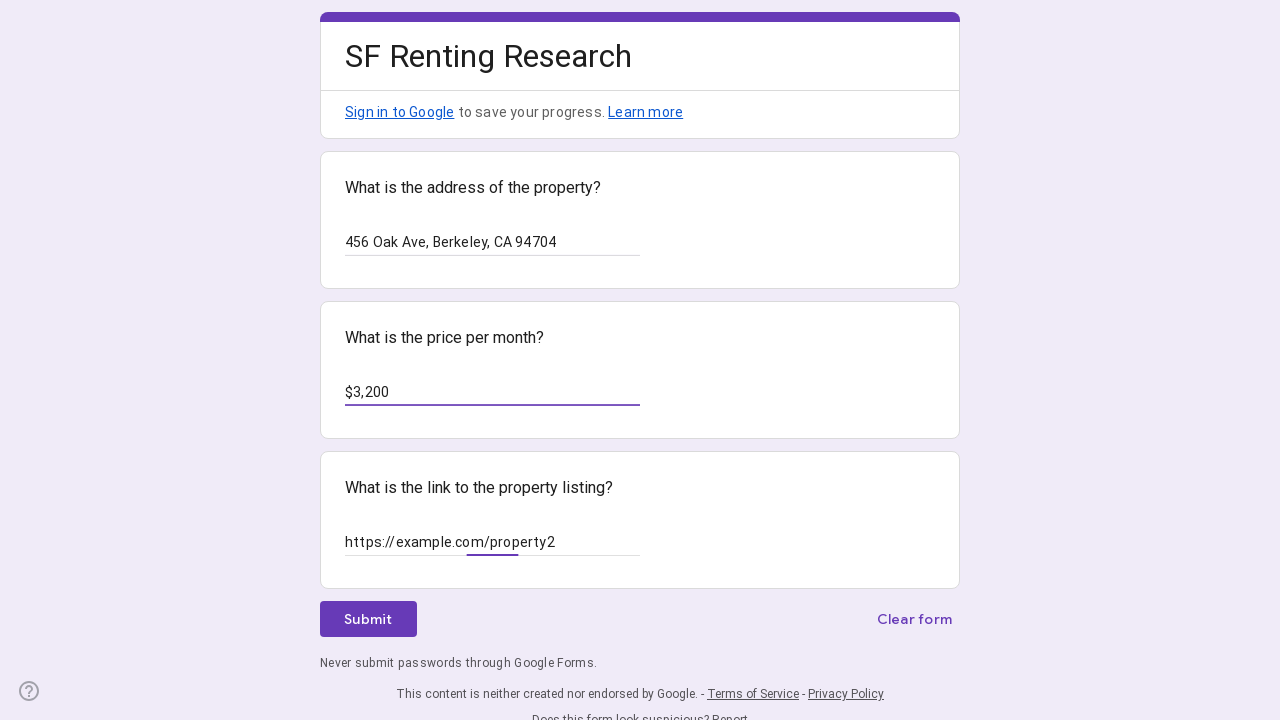

Clicked submit button for property 2 at (368, 619) on xpath=//*[@id="mG61Hd"]/div[2]/div/div[3]/div[1]/div[1]/div
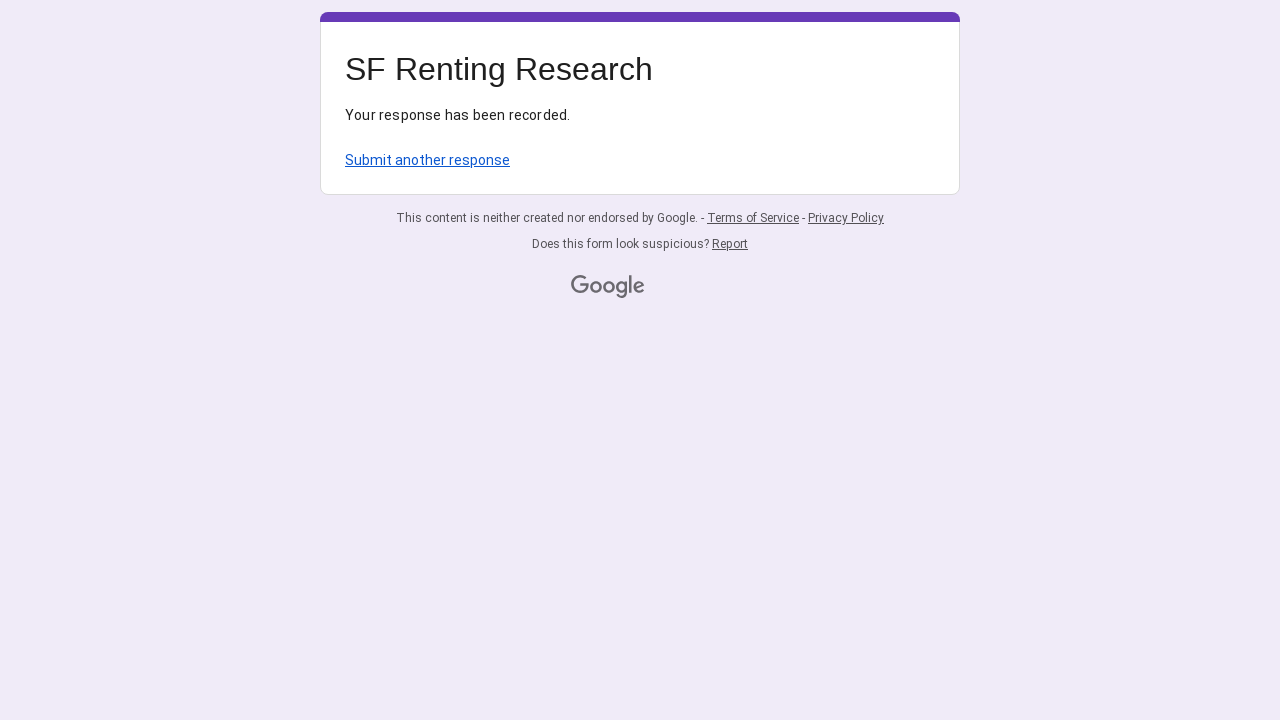

Form submission completed for property 2
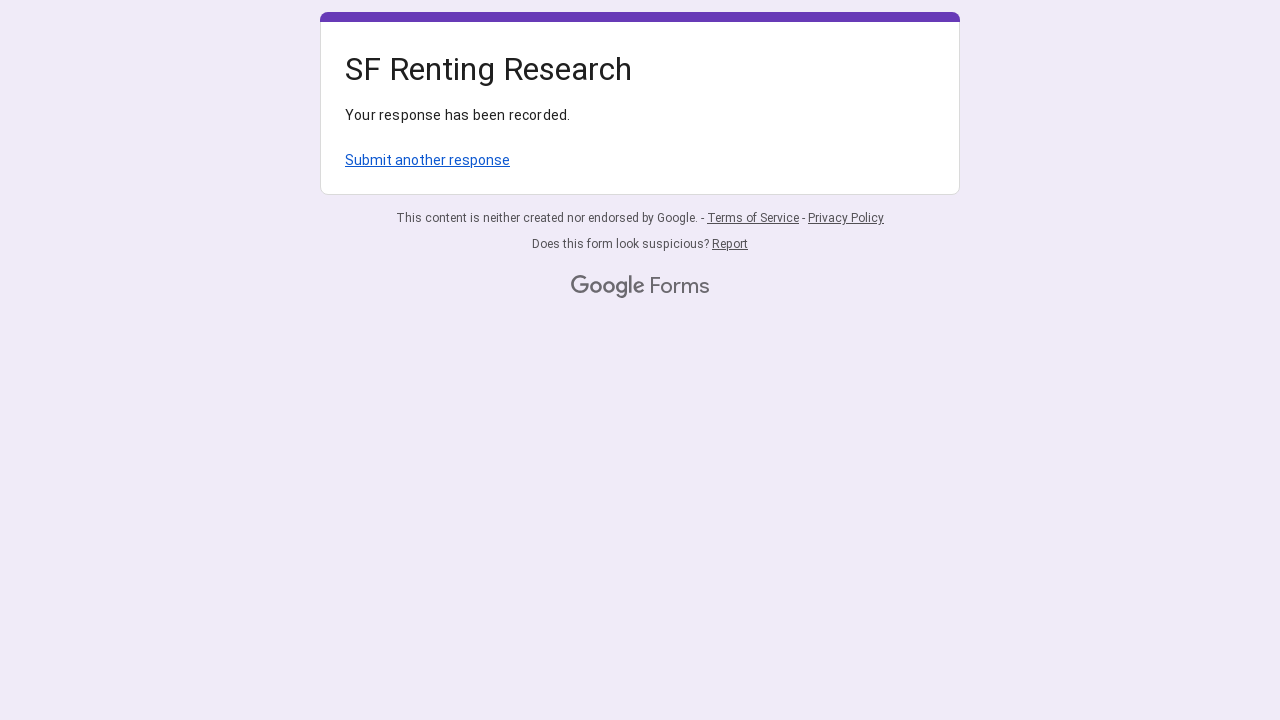

Navigated back to Google Form for property 3
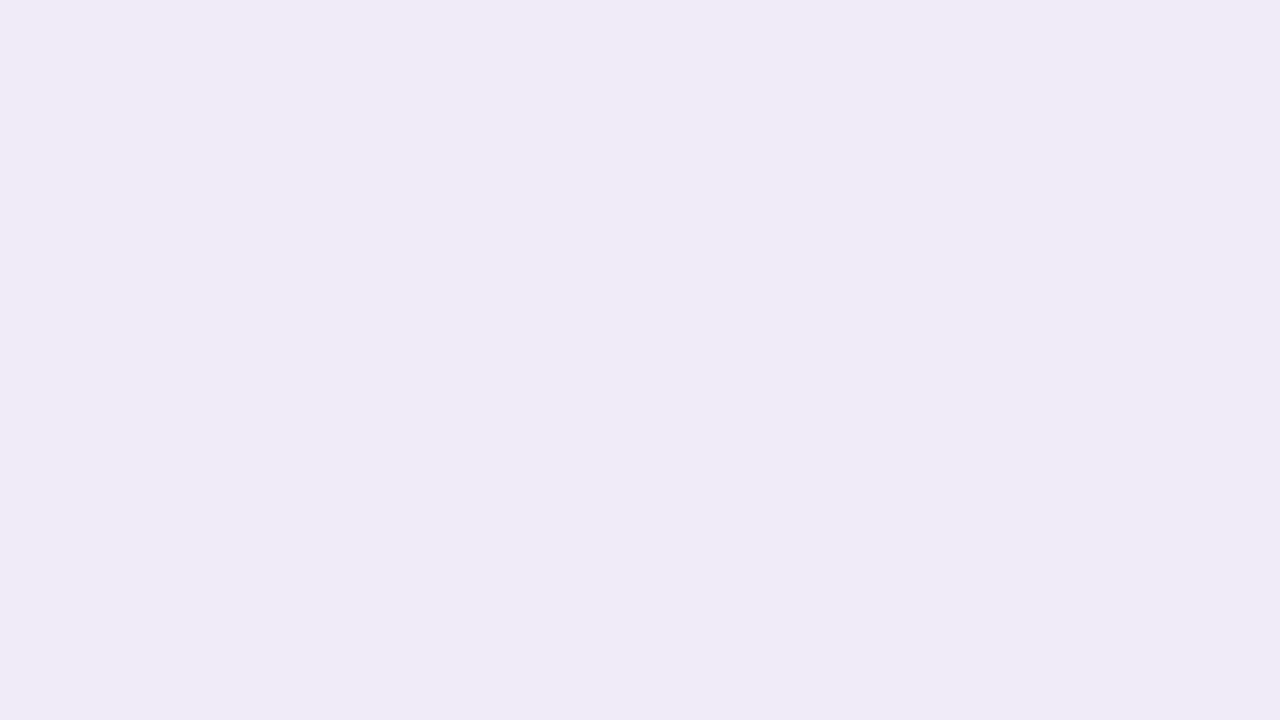

Form loaded and text input fields are visible
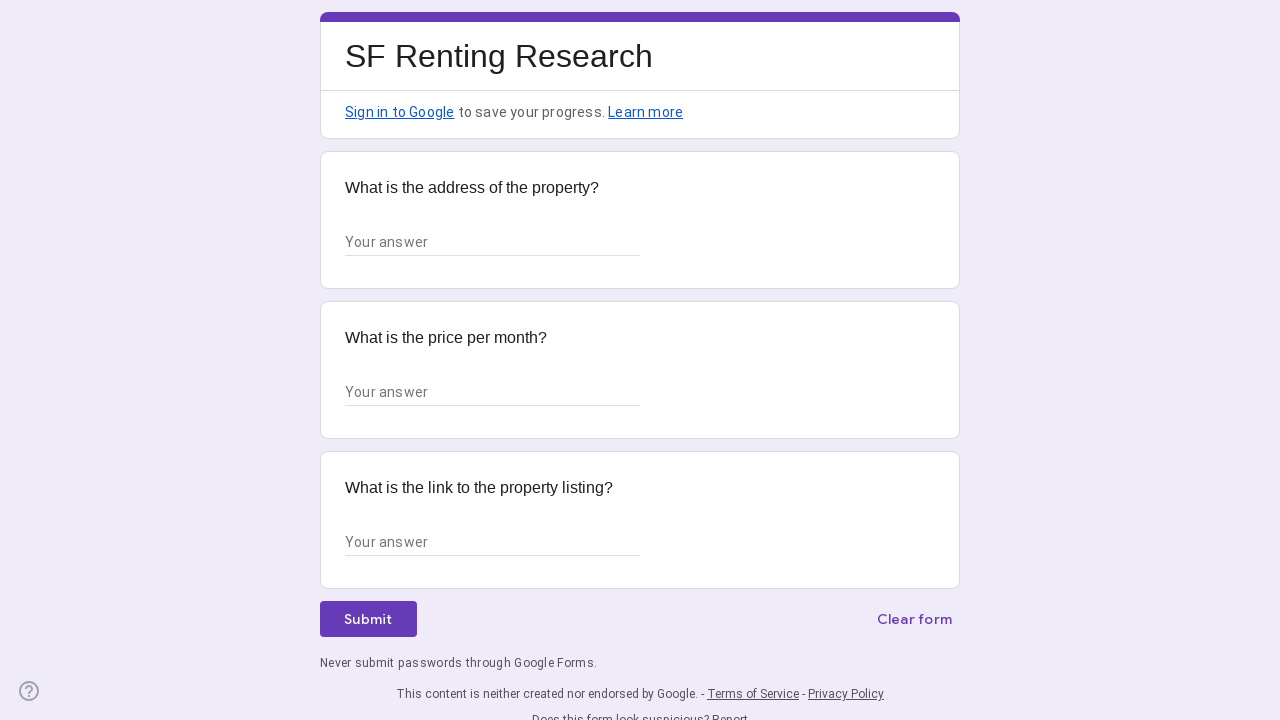

Retrieved all text input fields for property 3
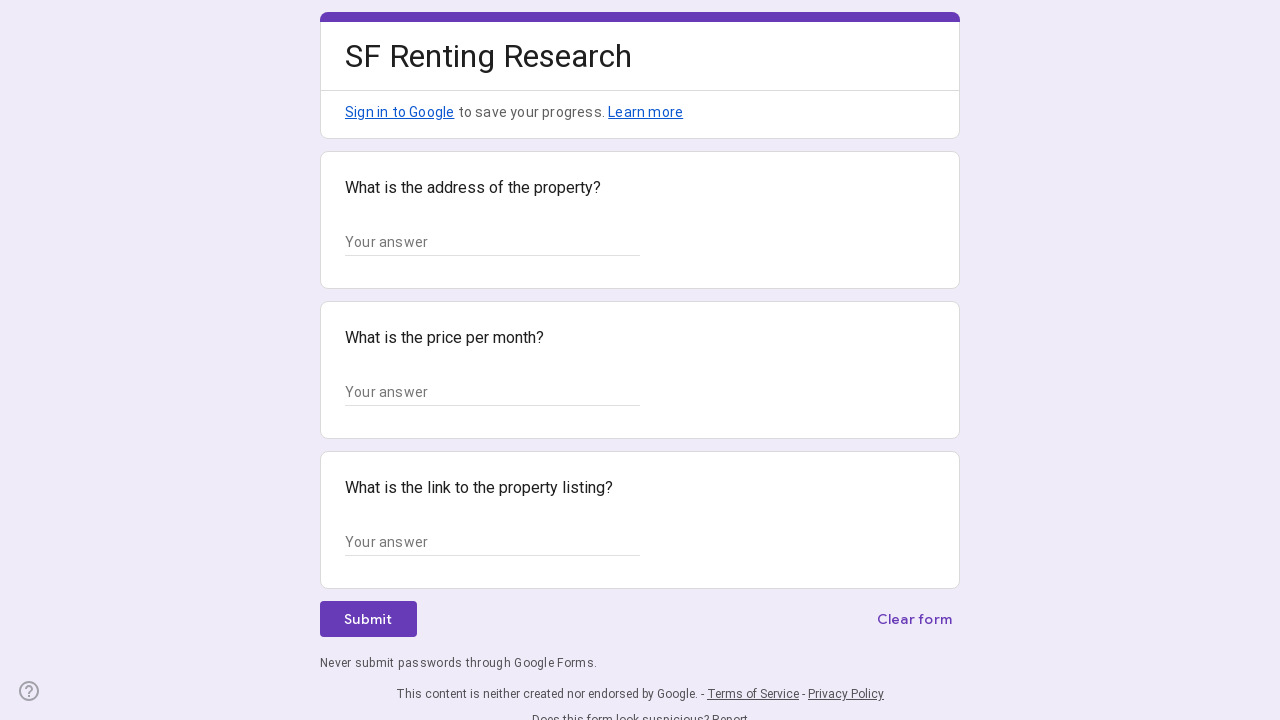

Filled address field with '789 Pine Rd, Oakland, CA 94601' on input[type='text'] >> nth=0
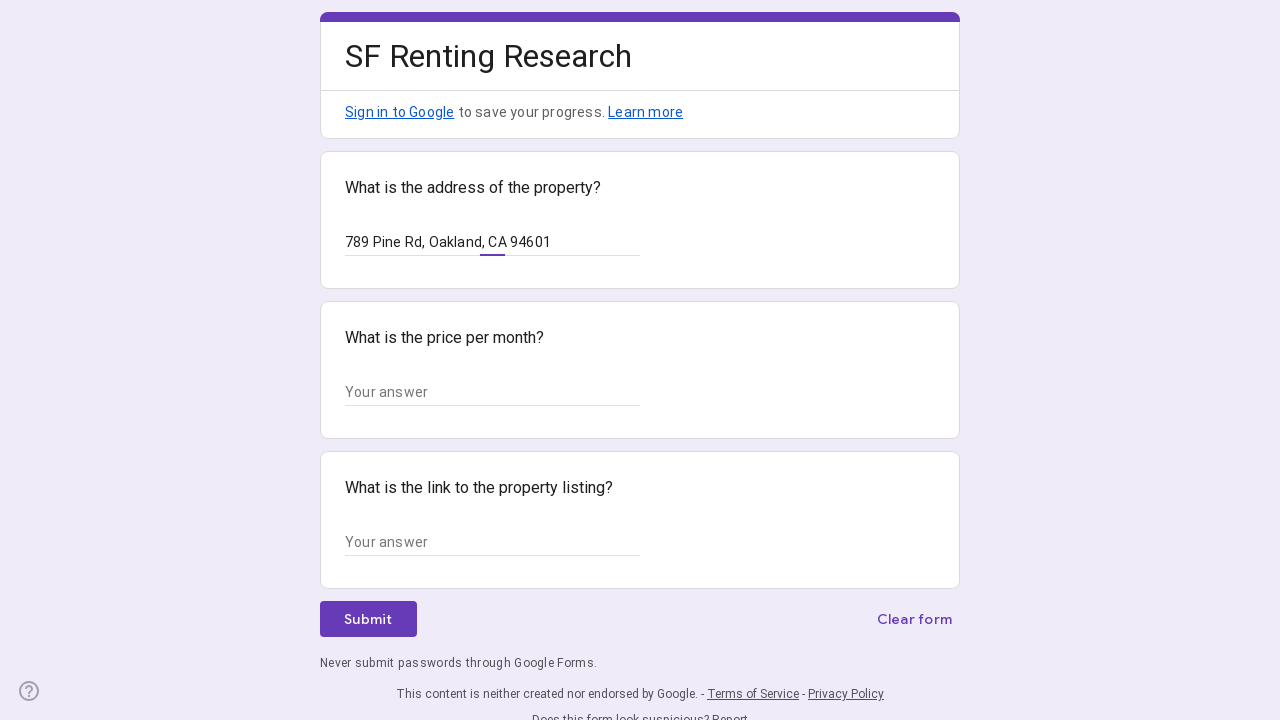

Filled price field with '$2,800' on input[type='text'] >> nth=1
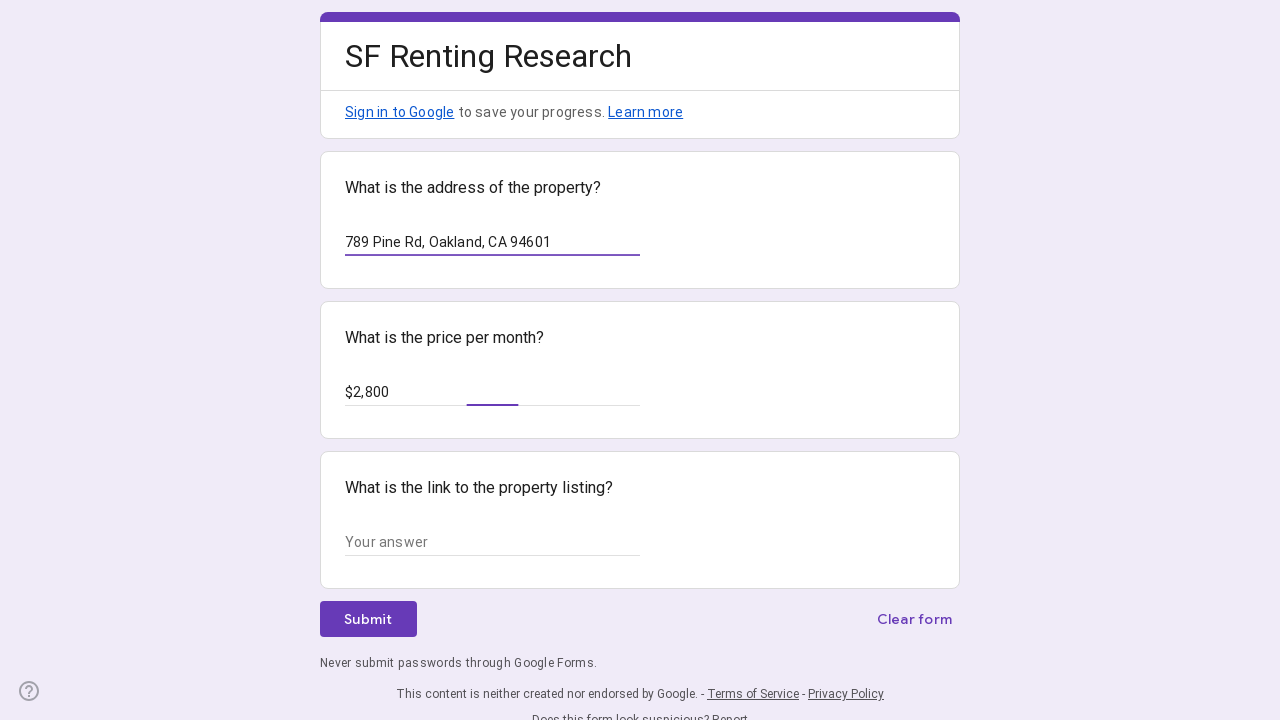

Filled link field with 'https://example.com/property3' on input[type='text'] >> nth=2
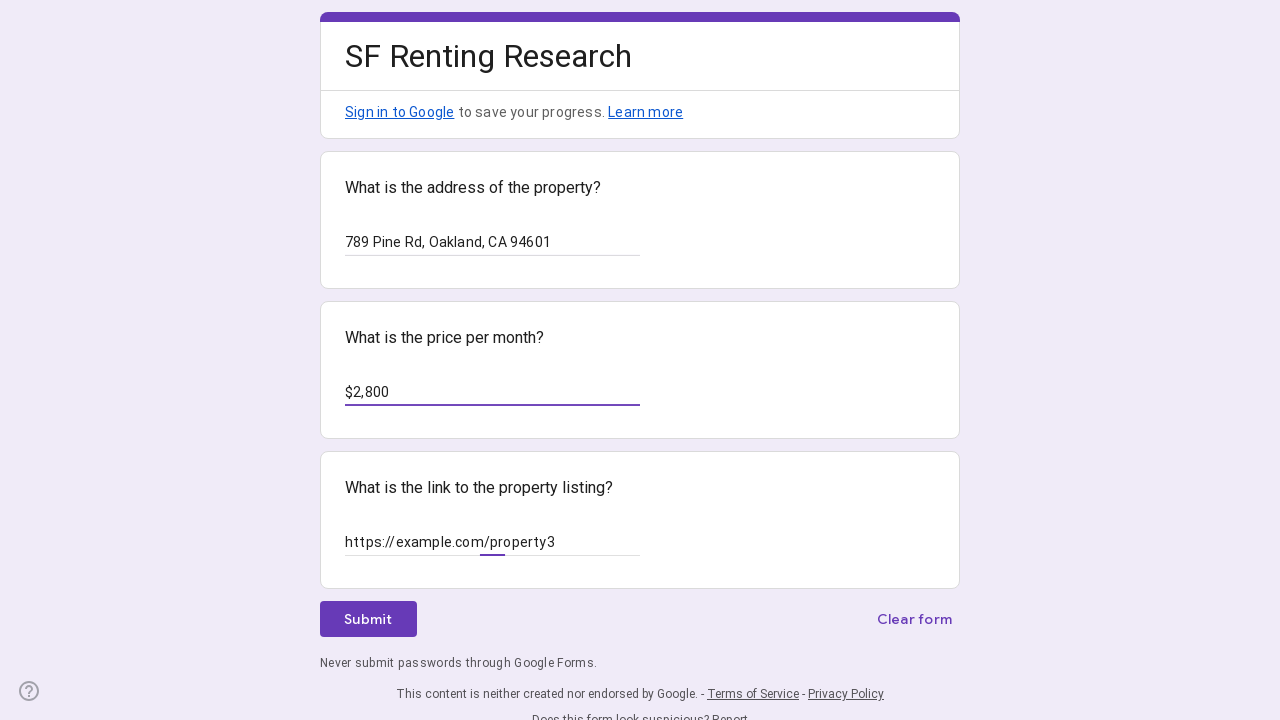

Clicked submit button for property 3 at (368, 619) on xpath=//*[@id="mG61Hd"]/div[2]/div/div[3]/div[1]/div[1]/div
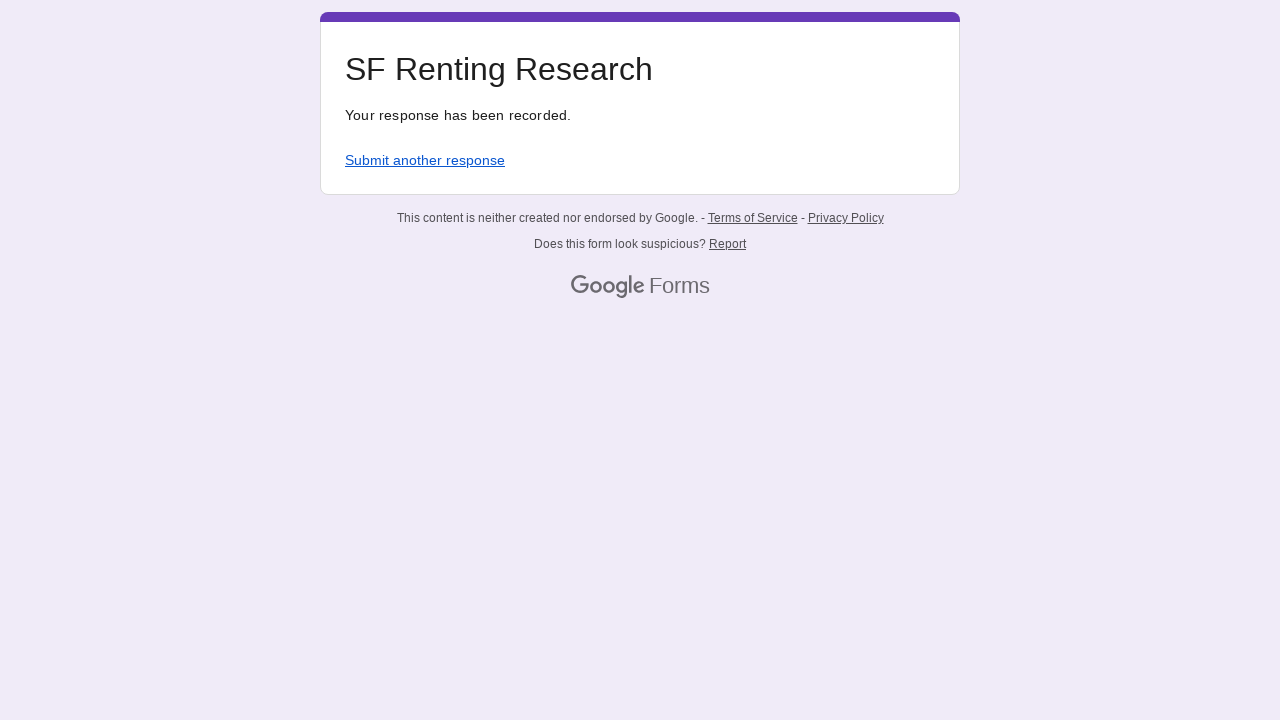

Form submission completed for property 3
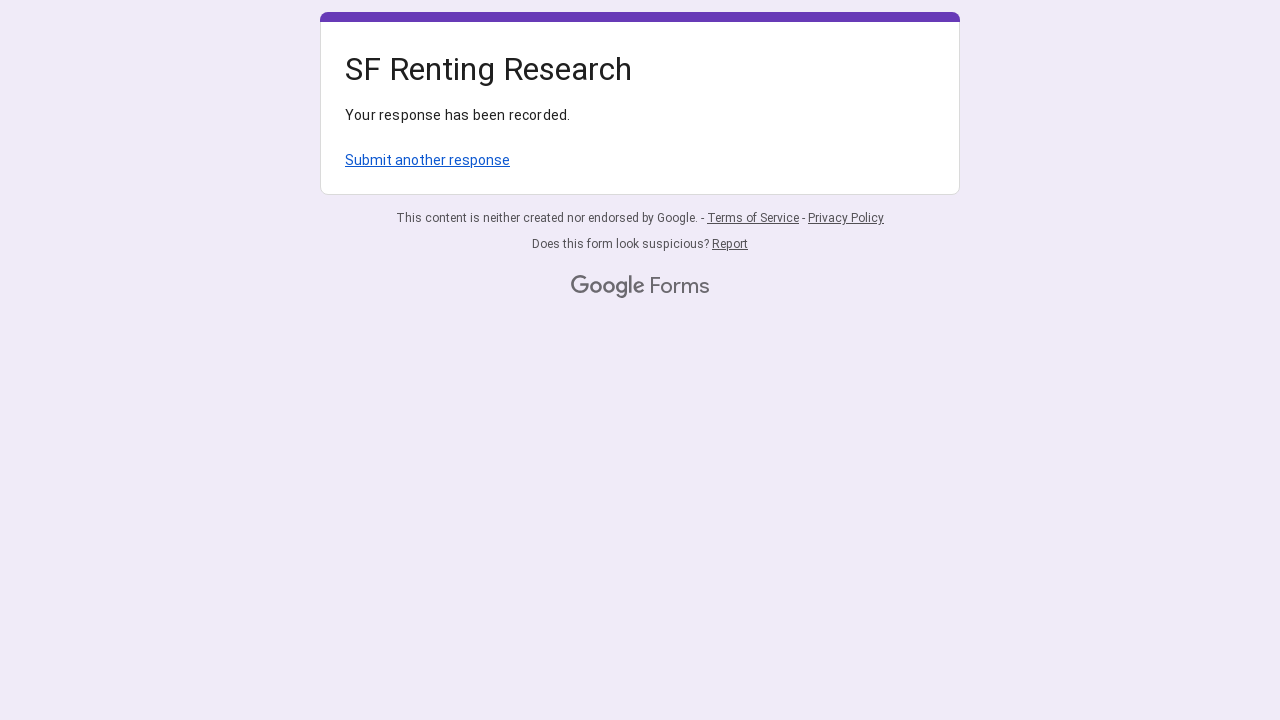

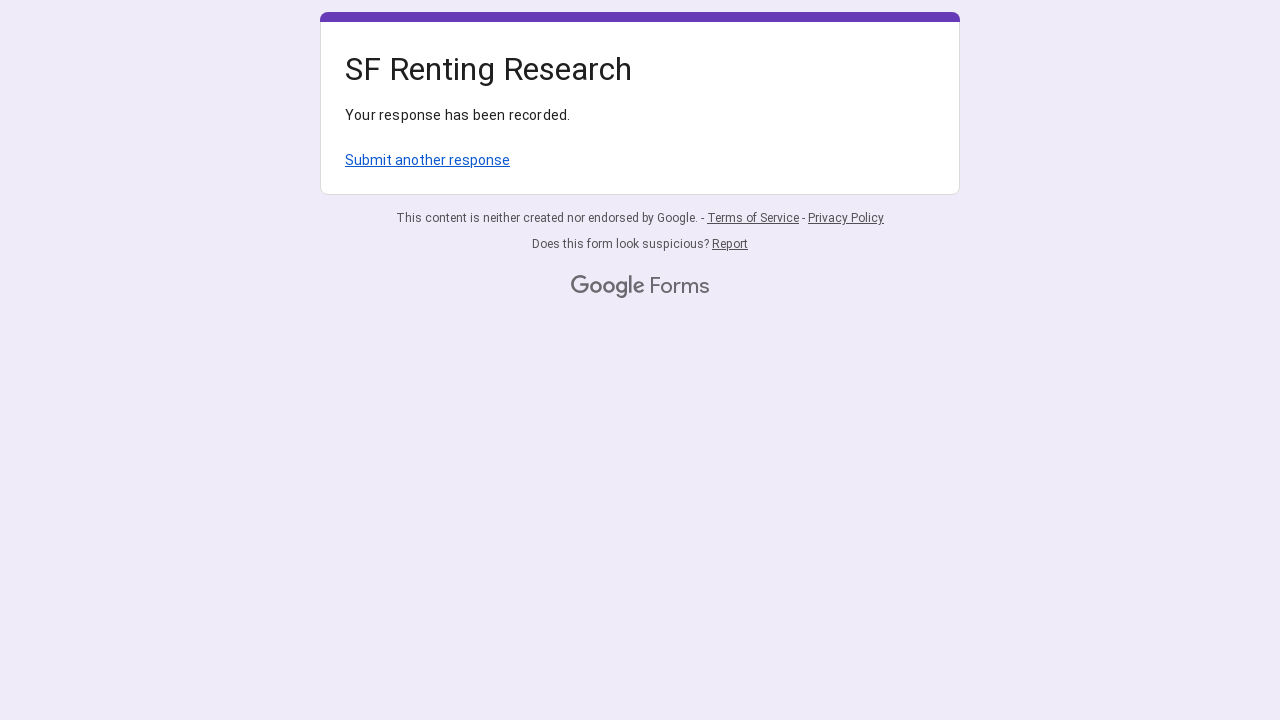